Validates Hacker News "newest" page by verifying page loads correctly, articles display with titles/links/timestamps, and pagination works via the "More" button to collect multiple pages of articles.

Starting URL: https://news.ycombinator.com/newest

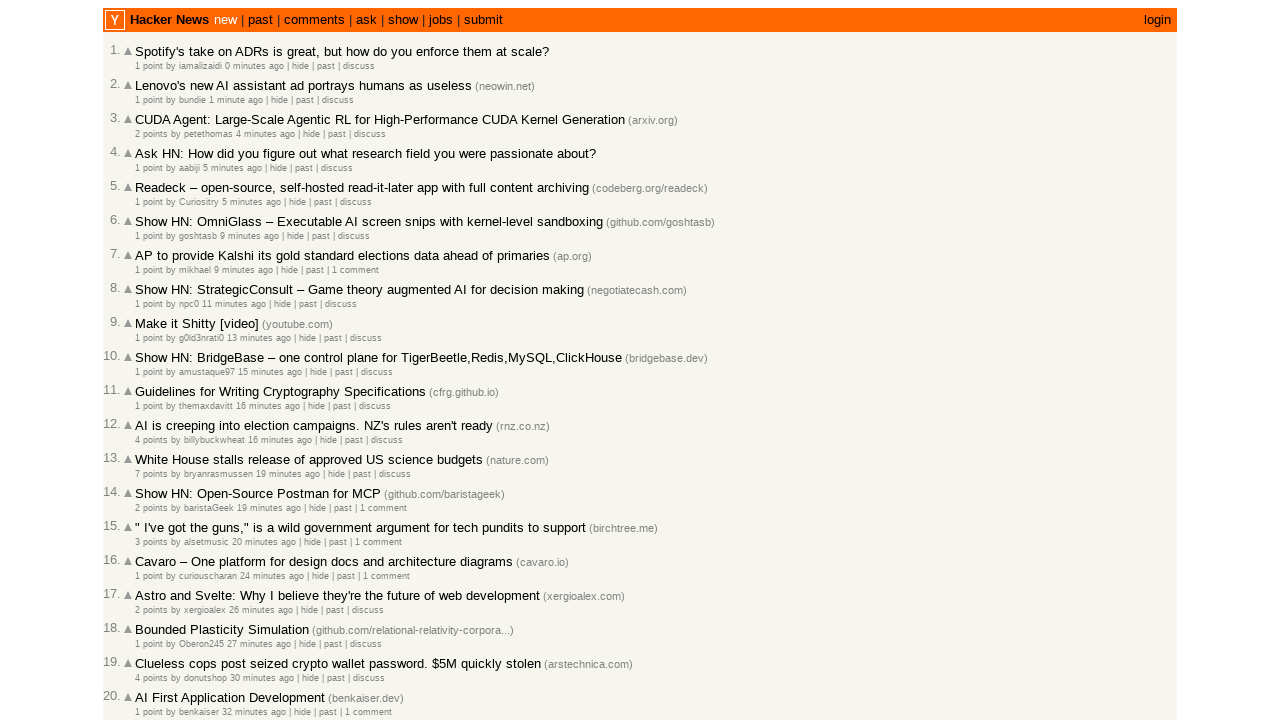

Waited for page to reach domcontentloaded state
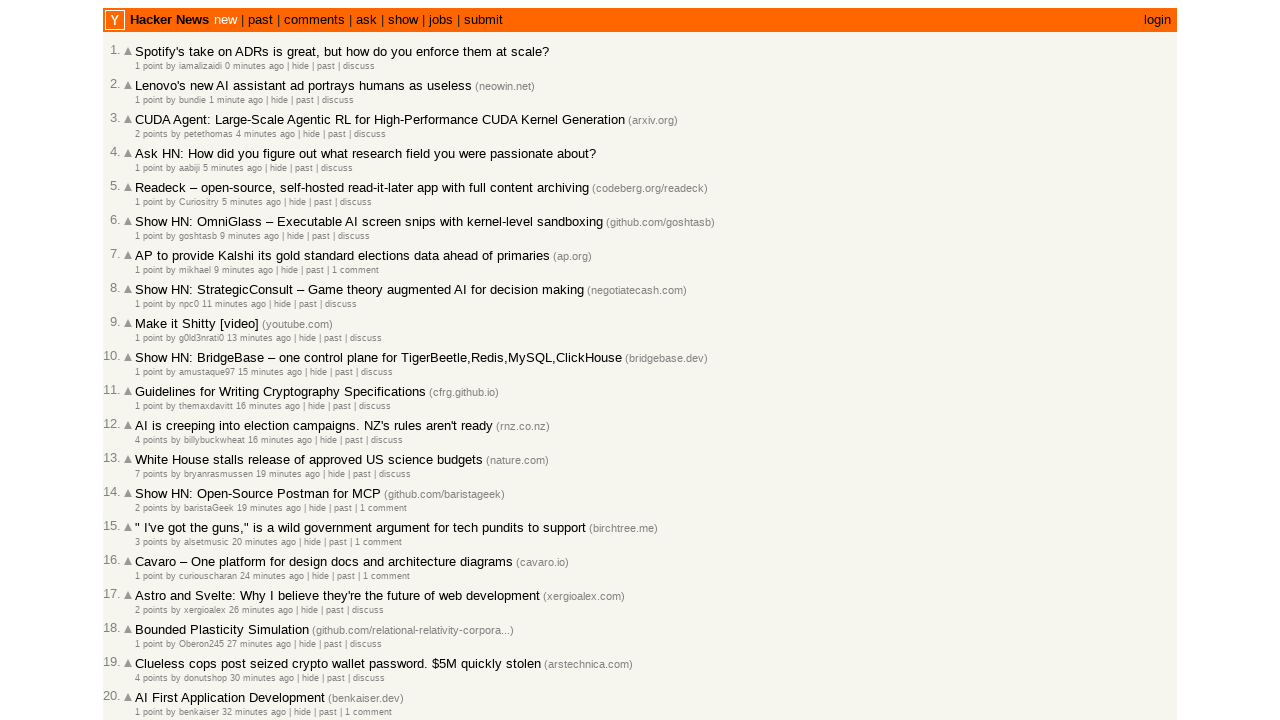

Verified page title contains 'Hacker News'
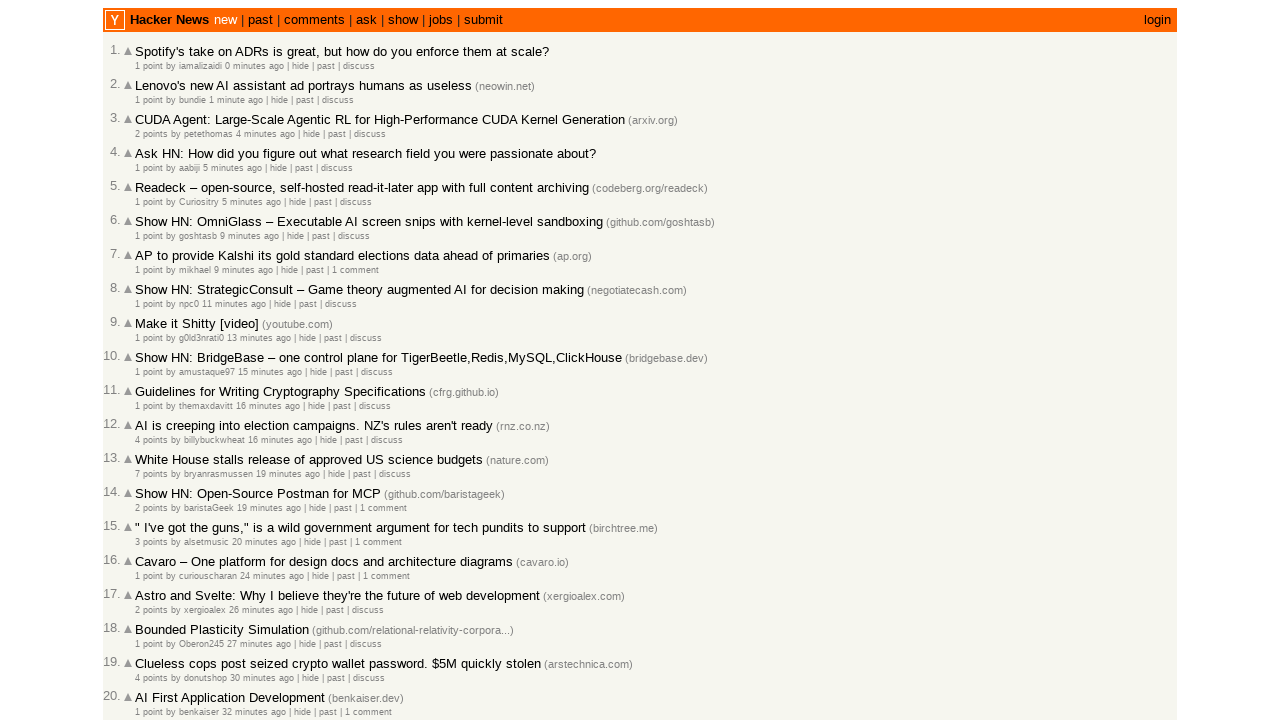

Verified URL contains '/newest'
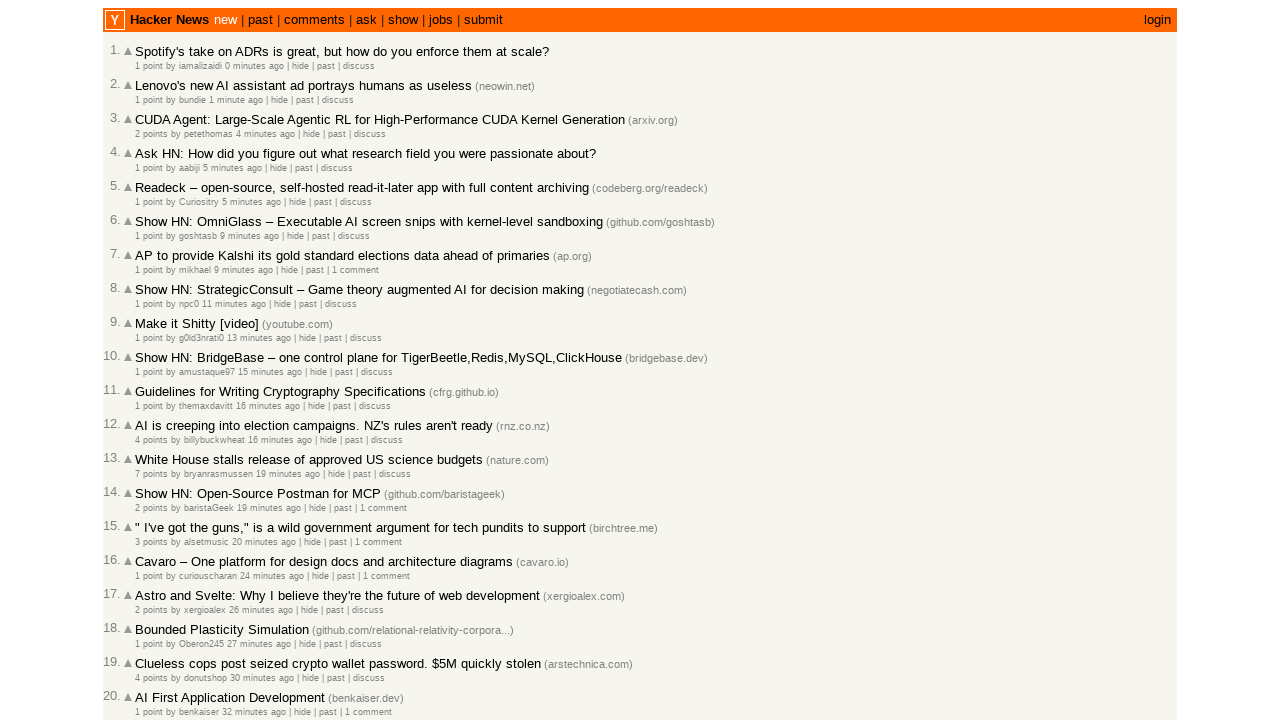

Waited for articles to load on first page
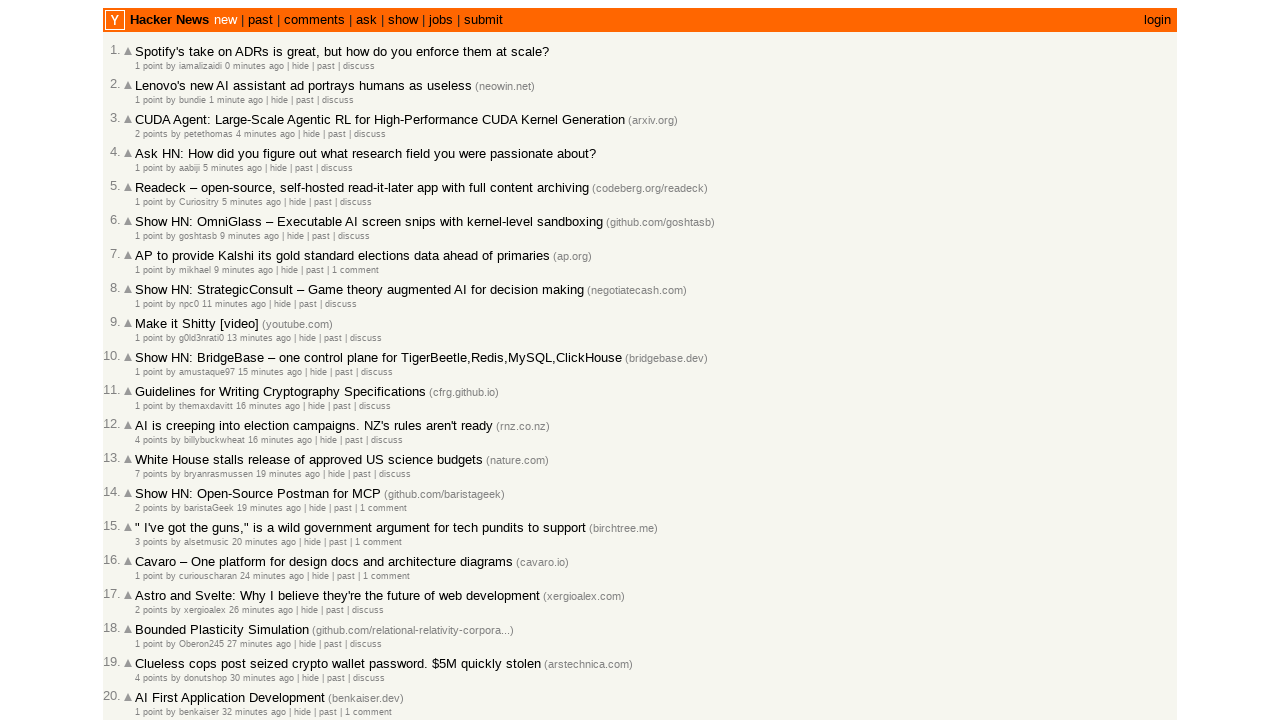

Verified first page has 30 articles (minimum 30 required)
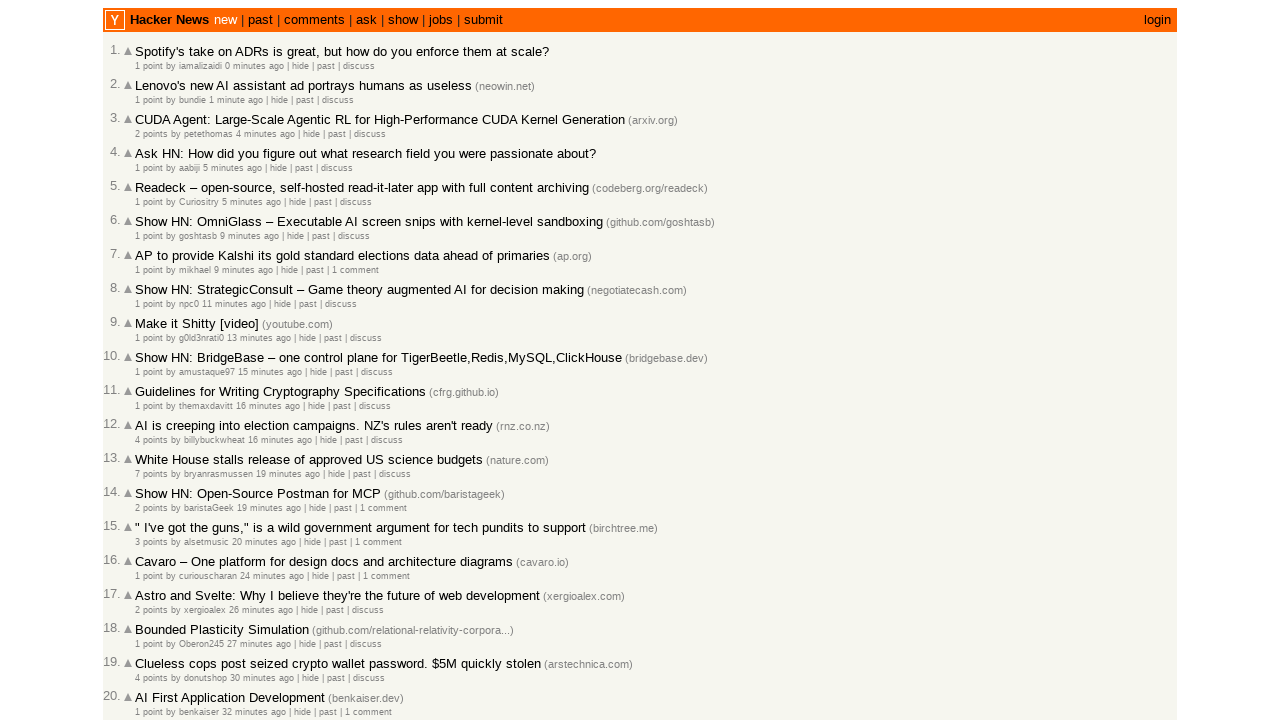

Waited for first article to be ready
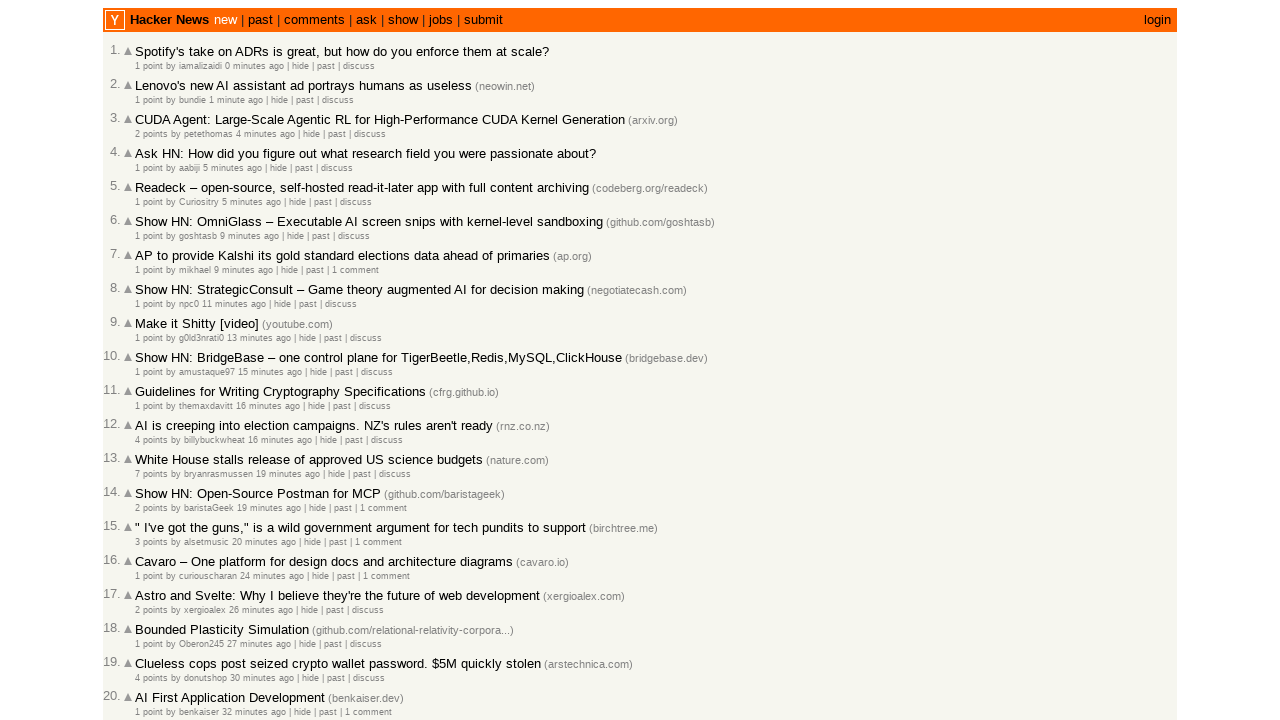

Verified first article has a title link
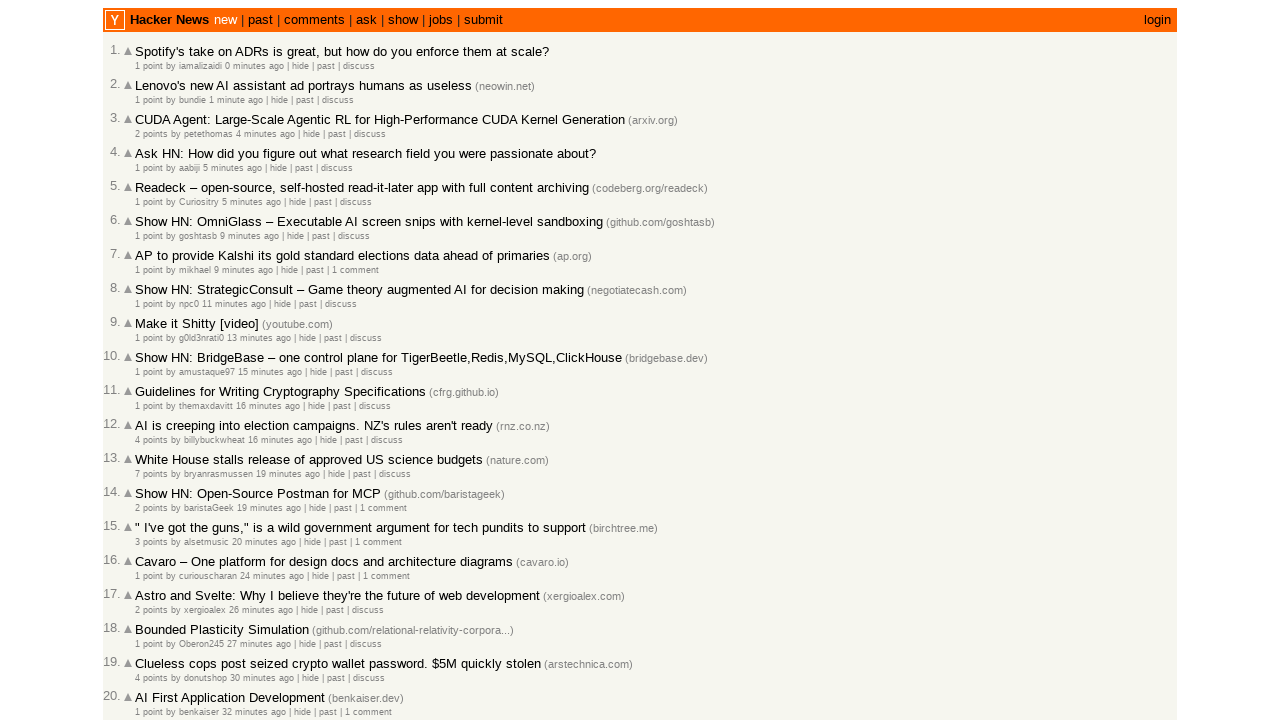

Verified first article has a timestamp
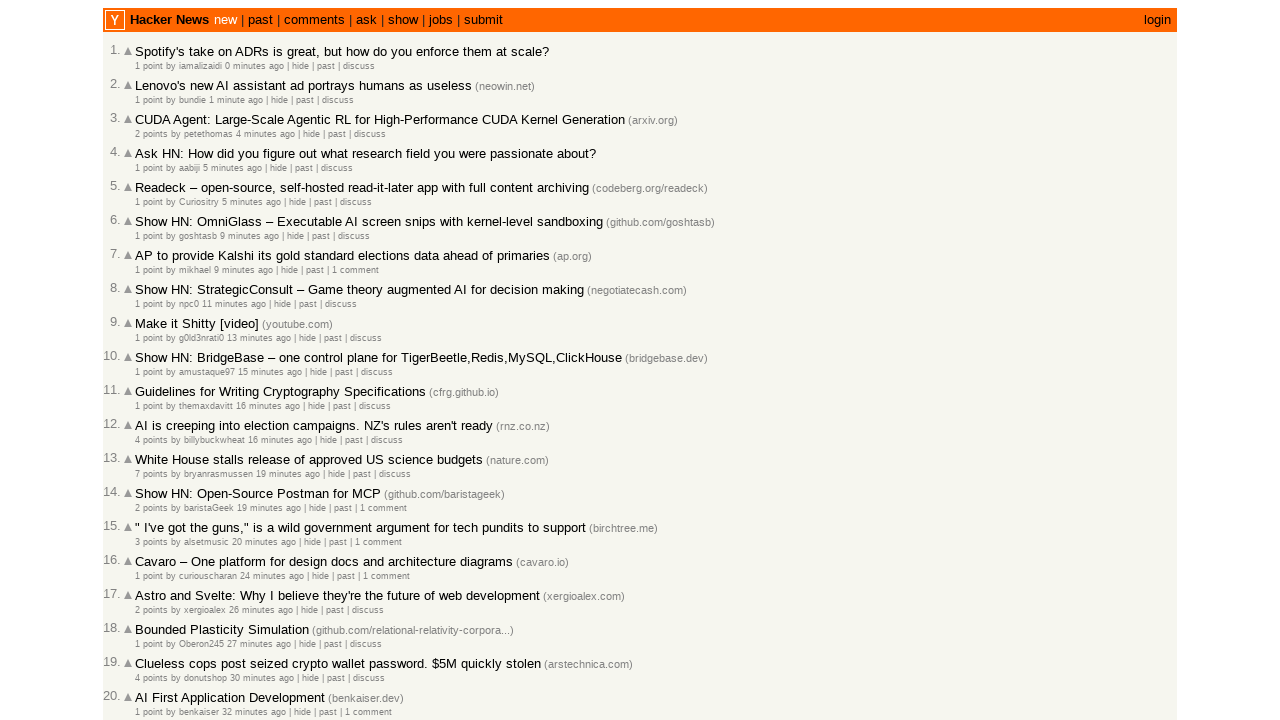

Clicked 'More' button to load page 2 at (149, 616) on a.morelink
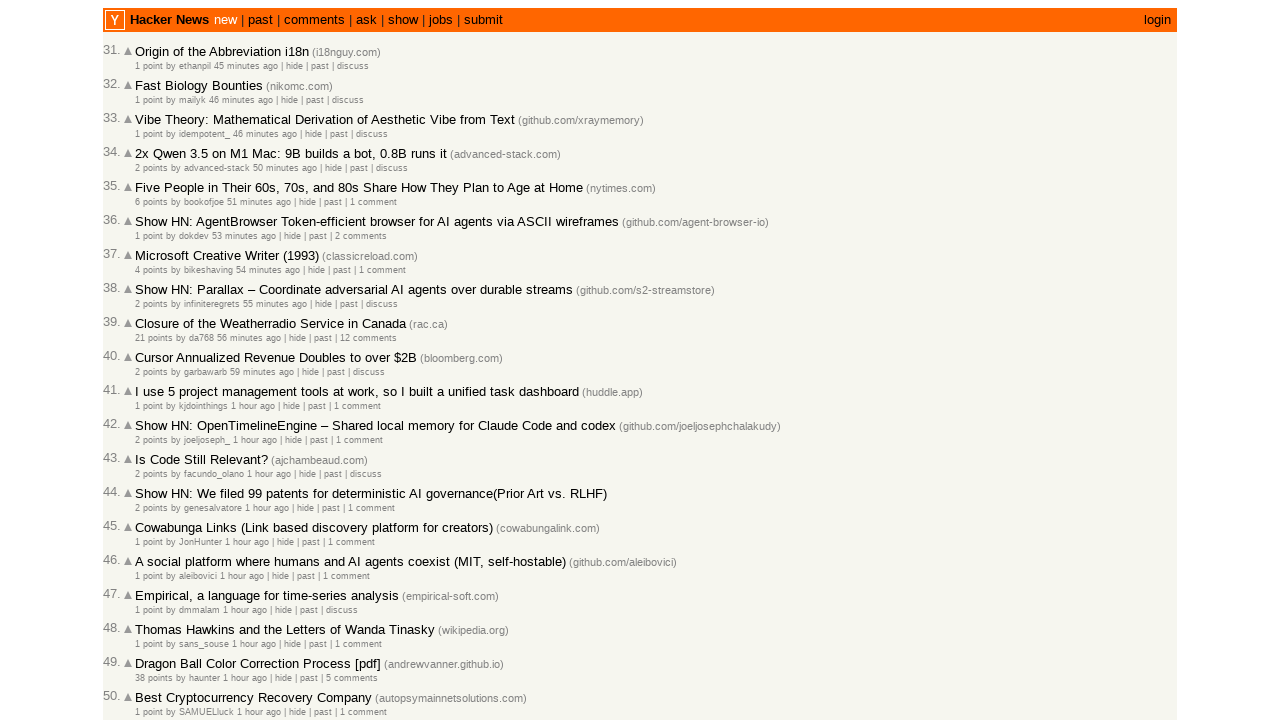

Waited for articles to load on page 2
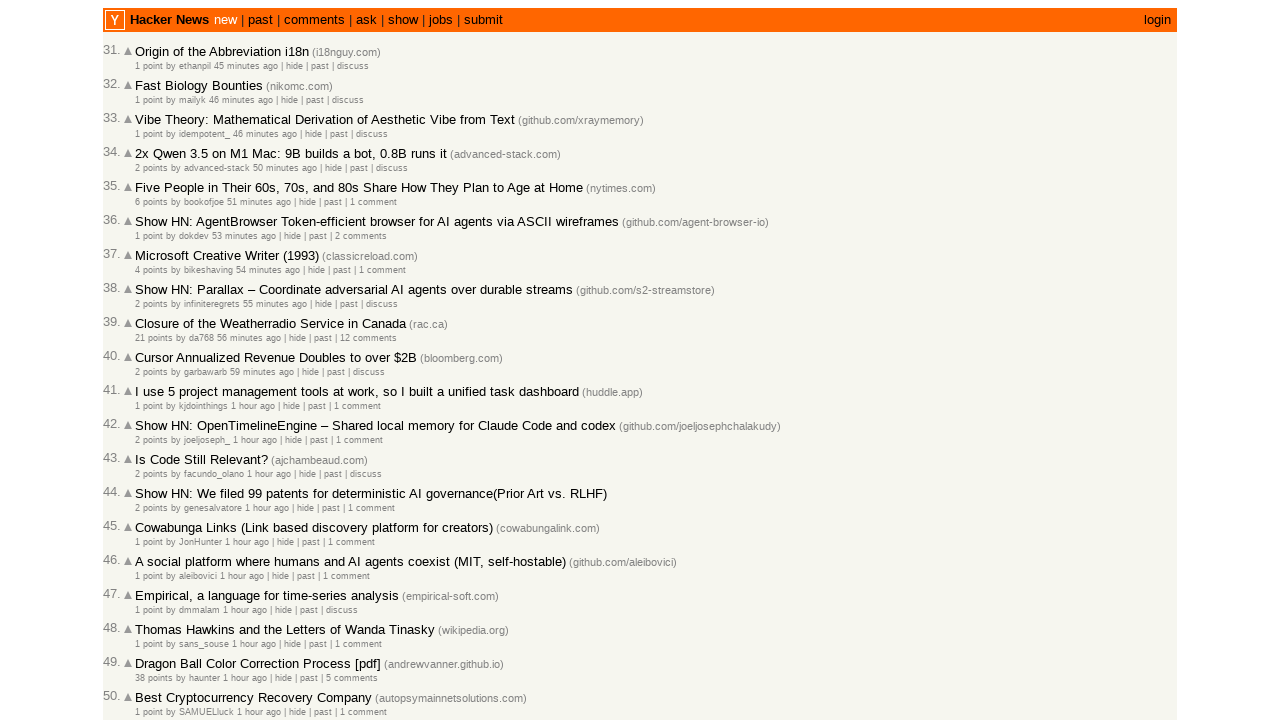

Verified page 2 has at least 30 articles
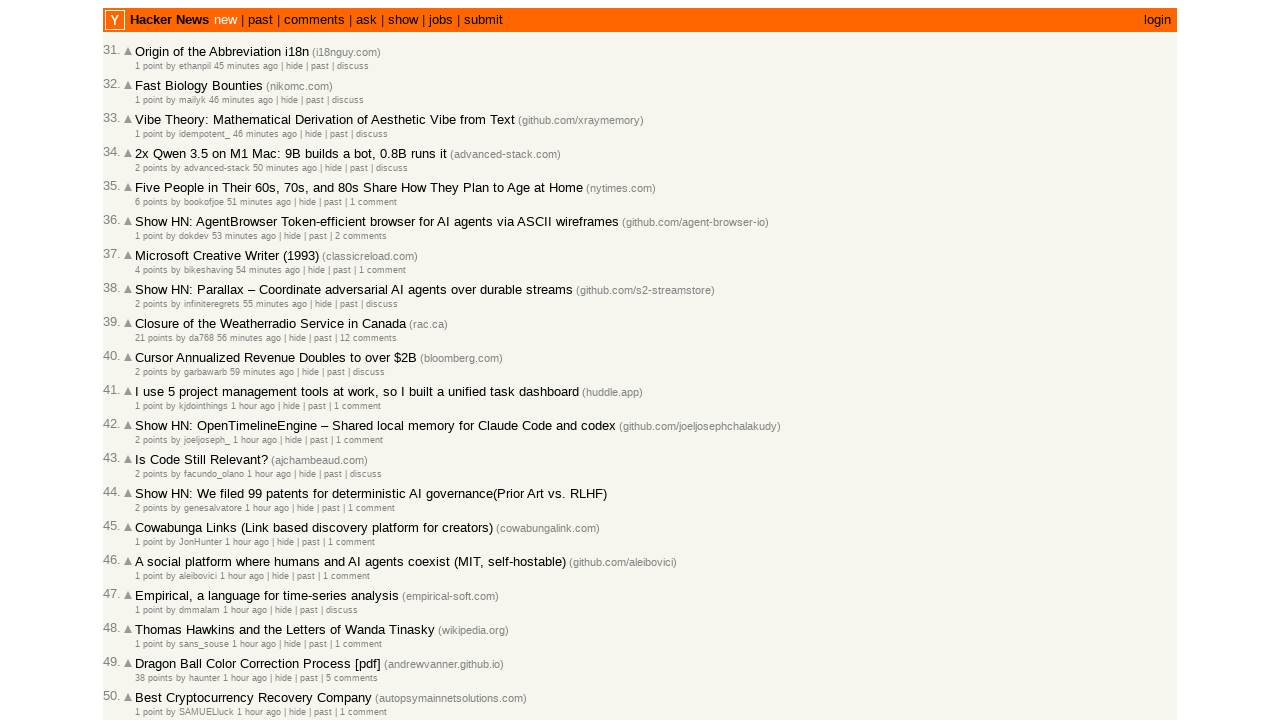

Clicked 'More' button to load page 3 at (149, 616) on a.morelink
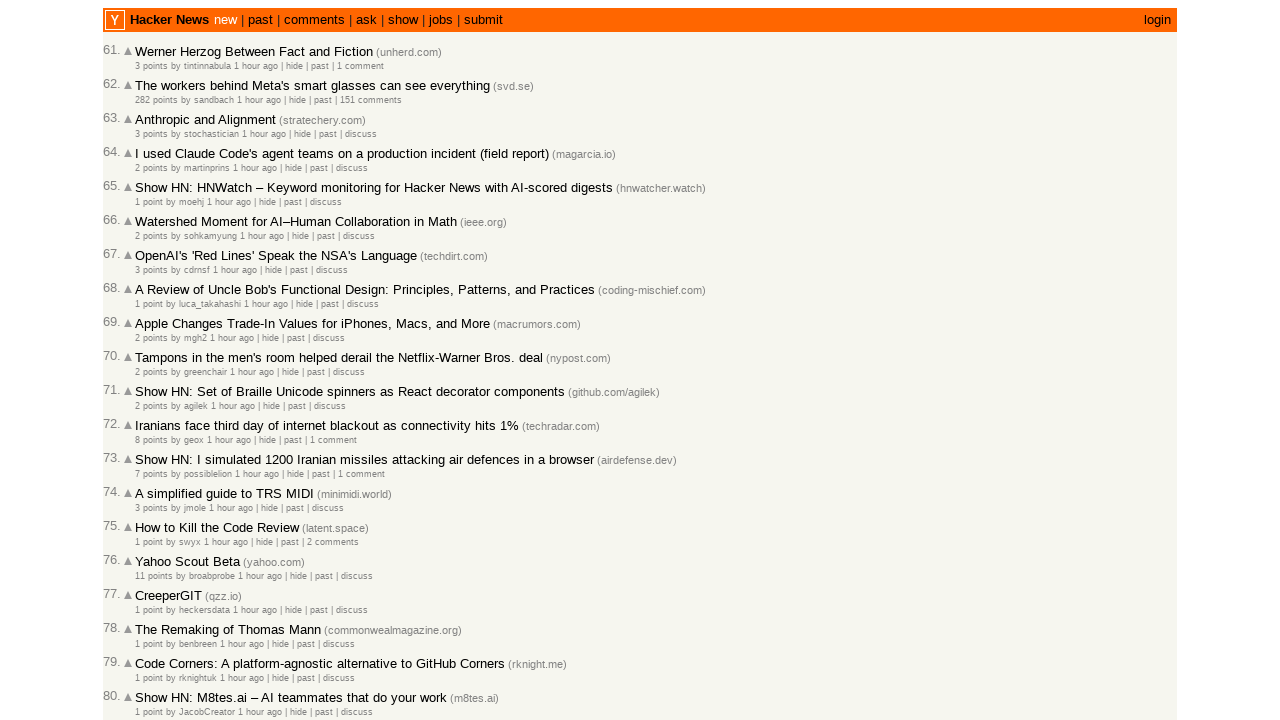

Waited for articles to load on page 3
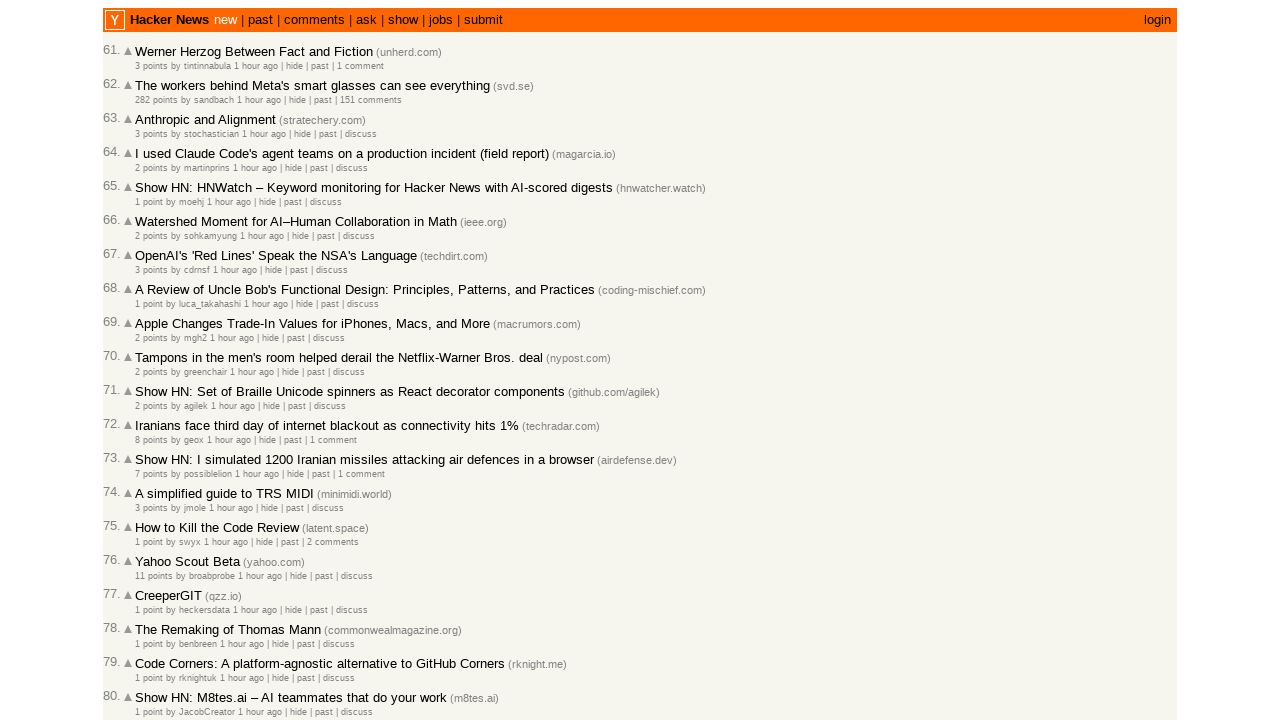

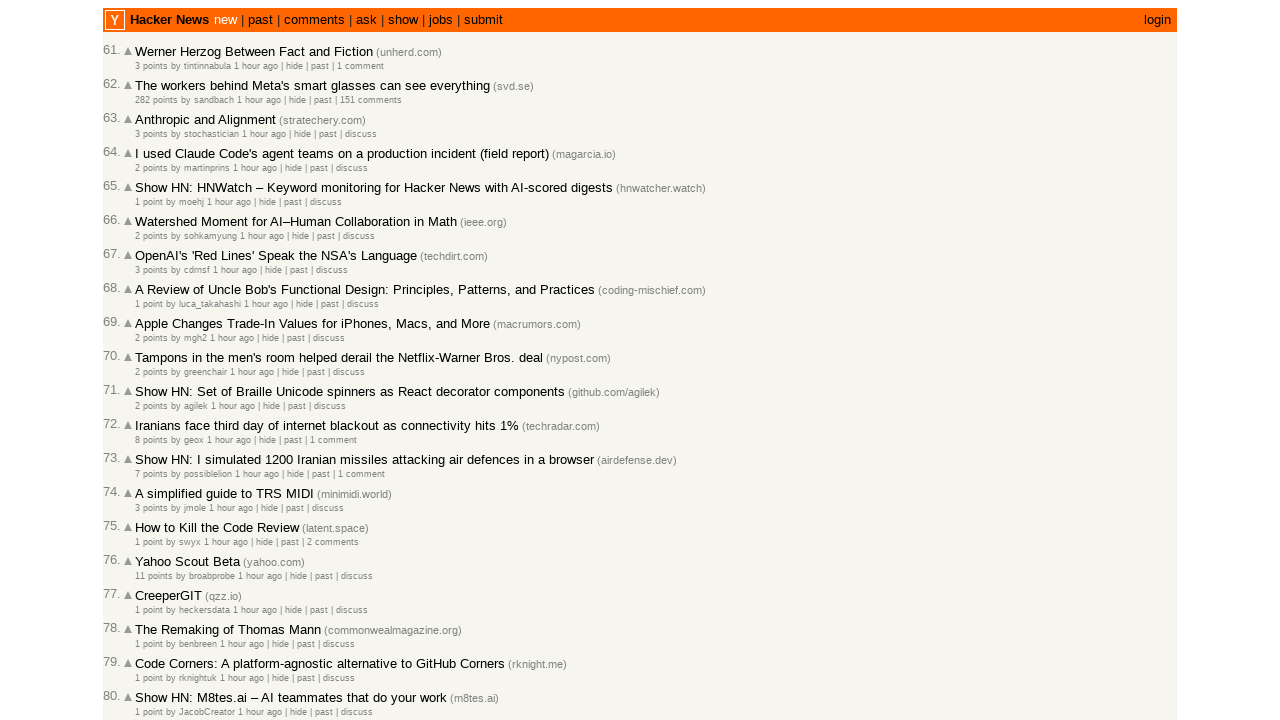